Performs a drag and drop action by offset from a draggable element to a specific position

Starting URL: https://crossbrowsertesting.github.io/drag-and-drop

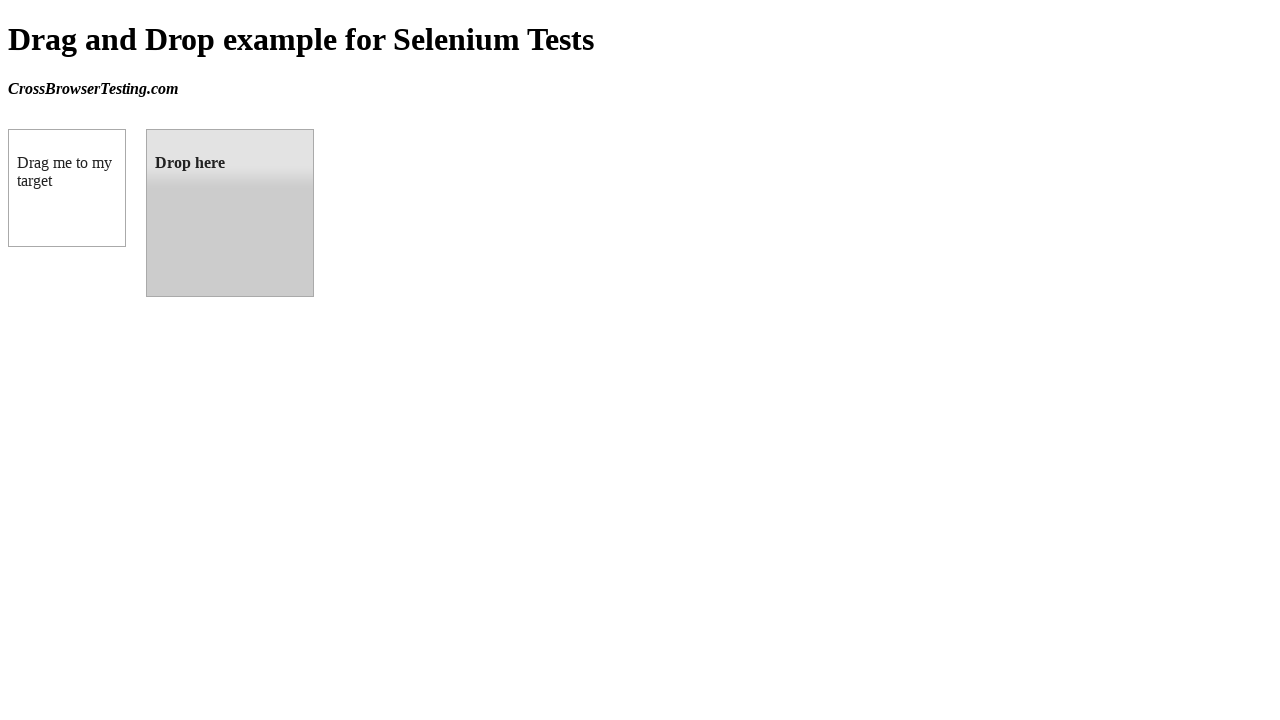

Located draggable element
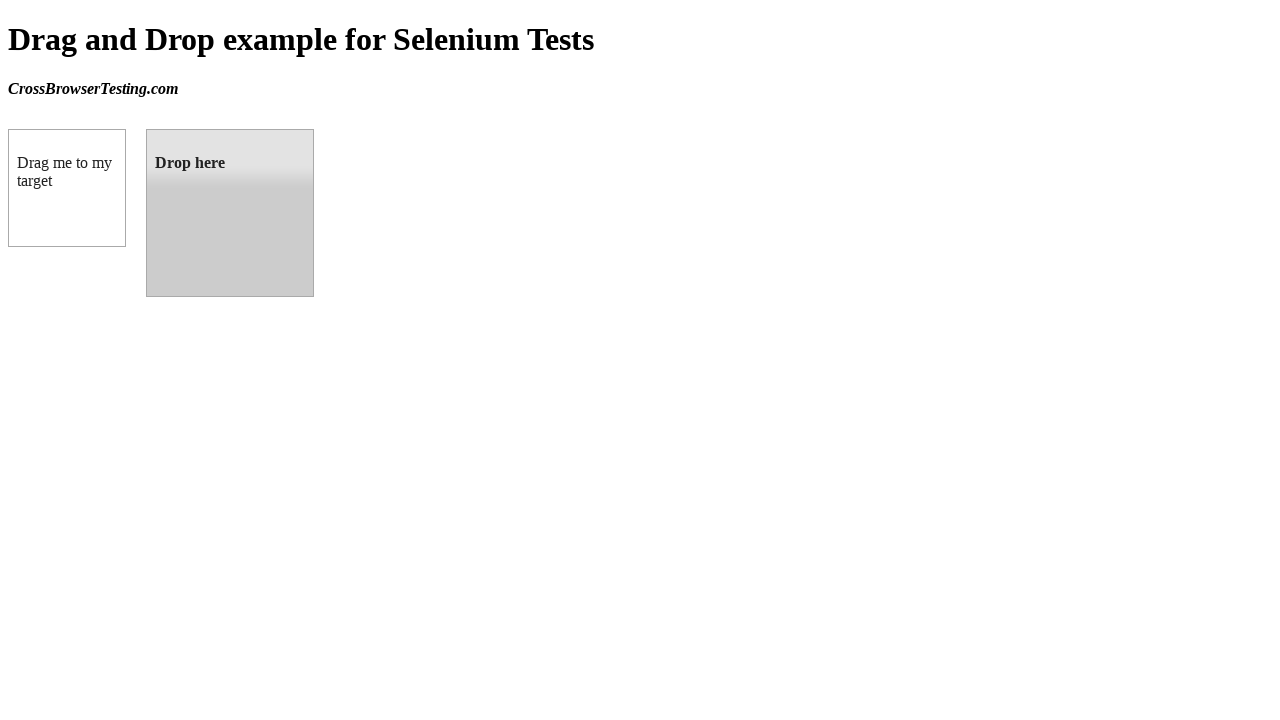

Located droppable element
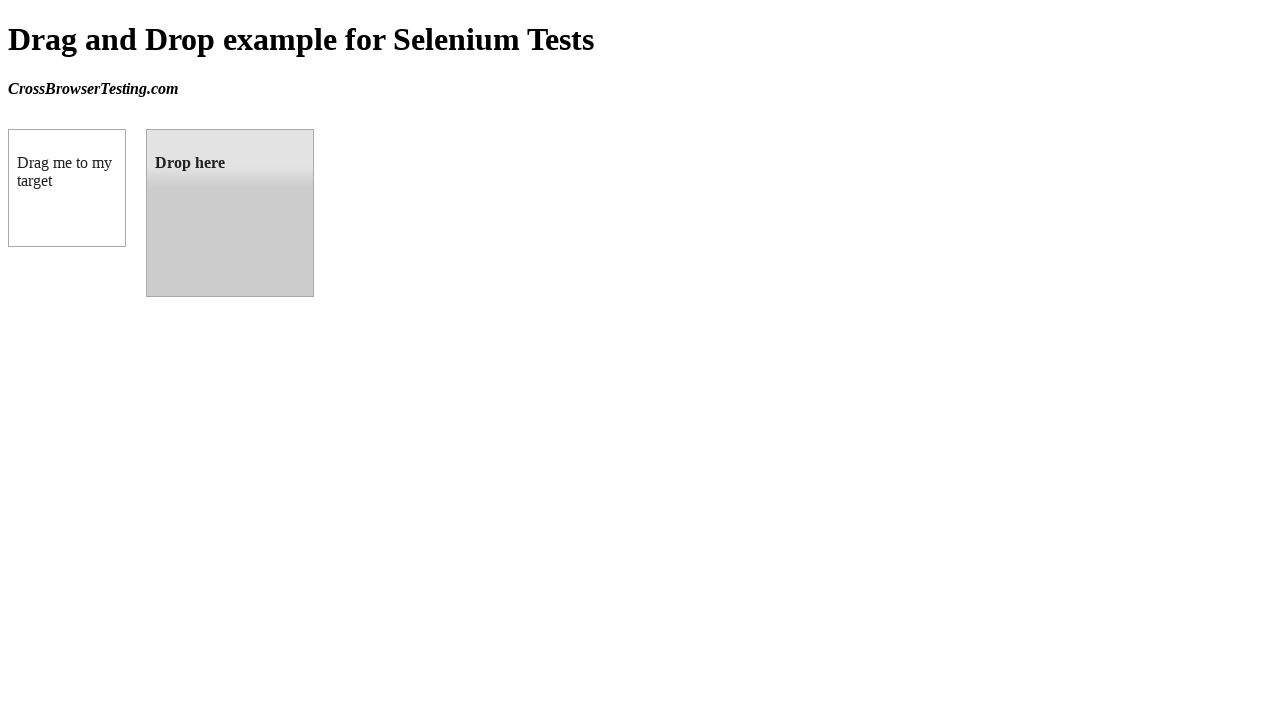

Retrieved bounding box of target element
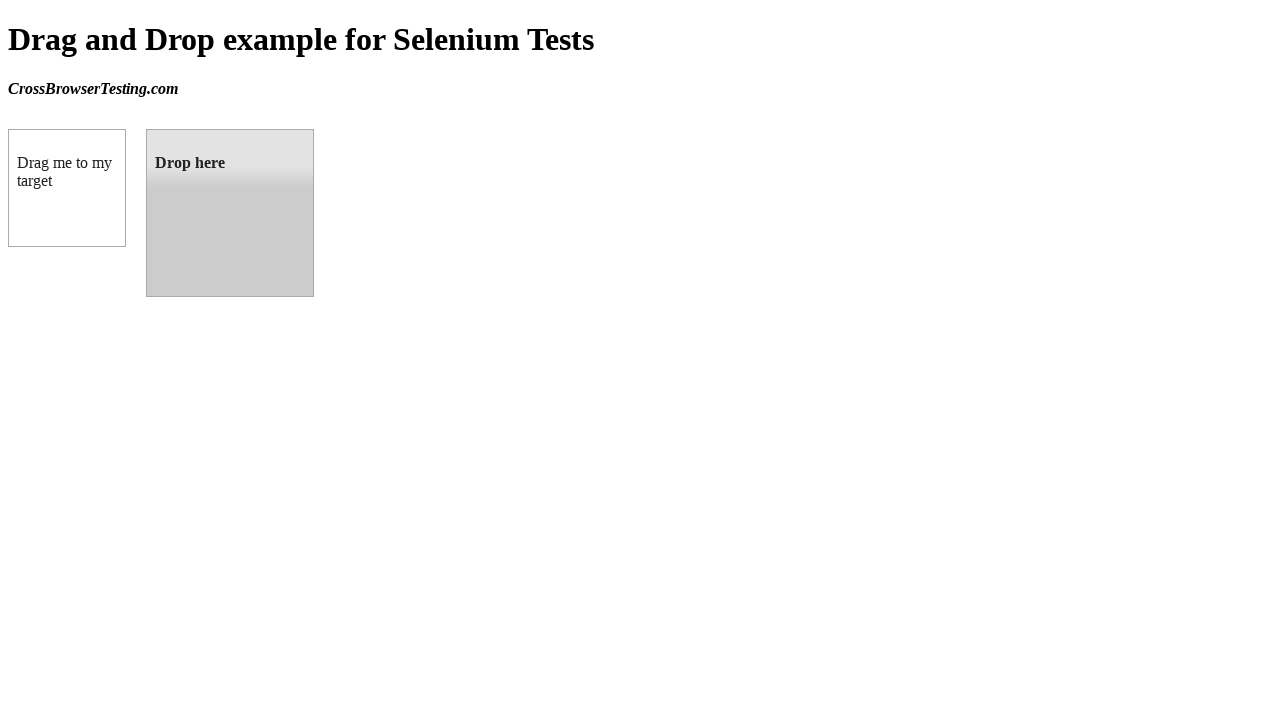

Calculated target element offset coordinates
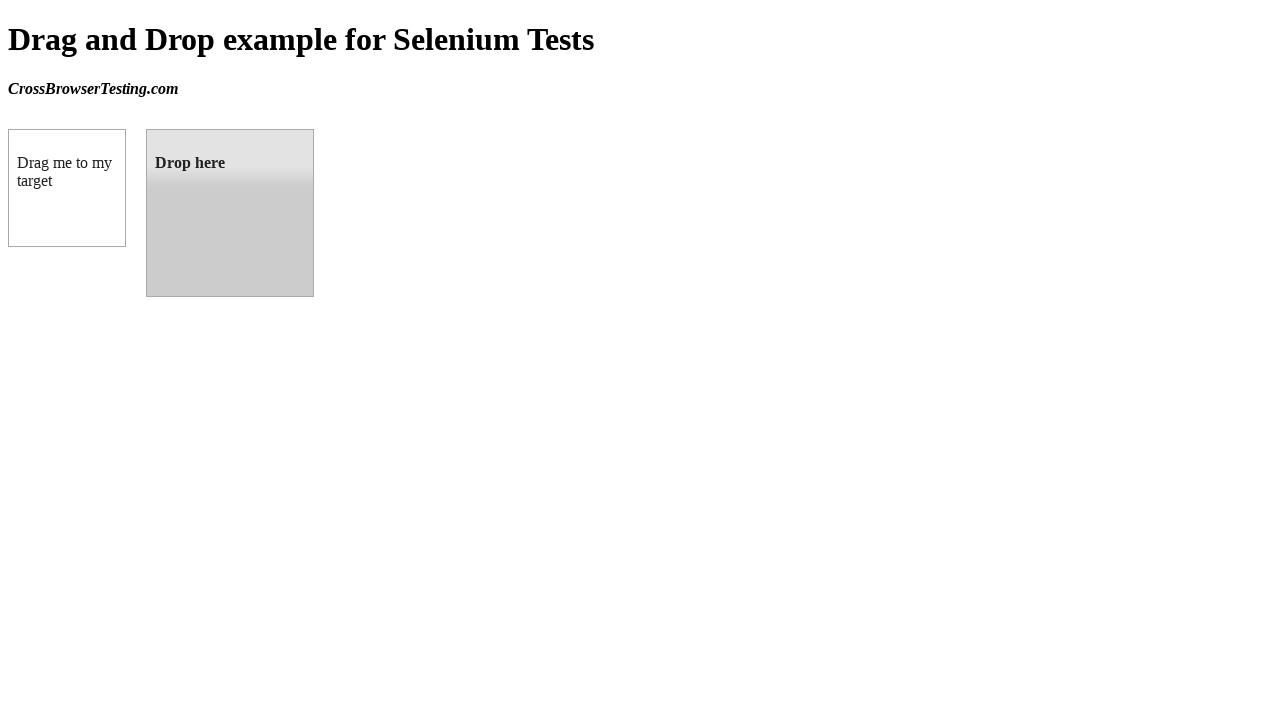

Retrieved bounding box of source element
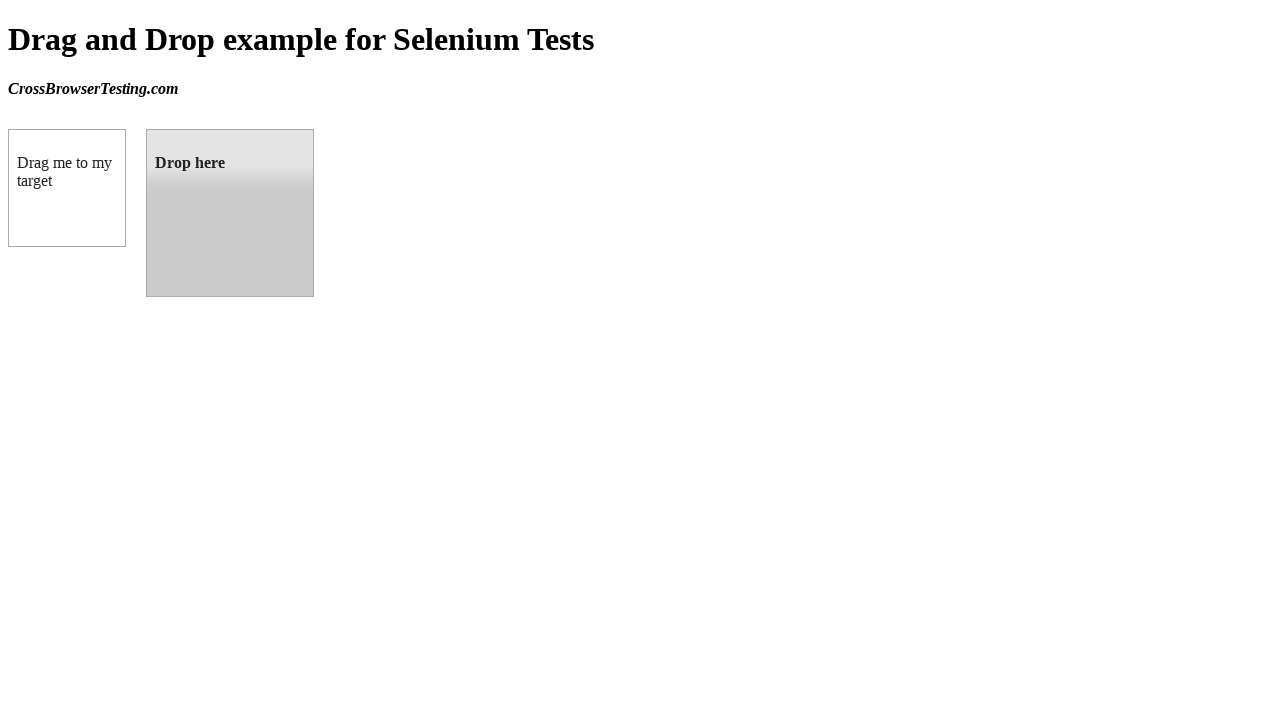

Moved mouse to center of draggable element at (67, 188)
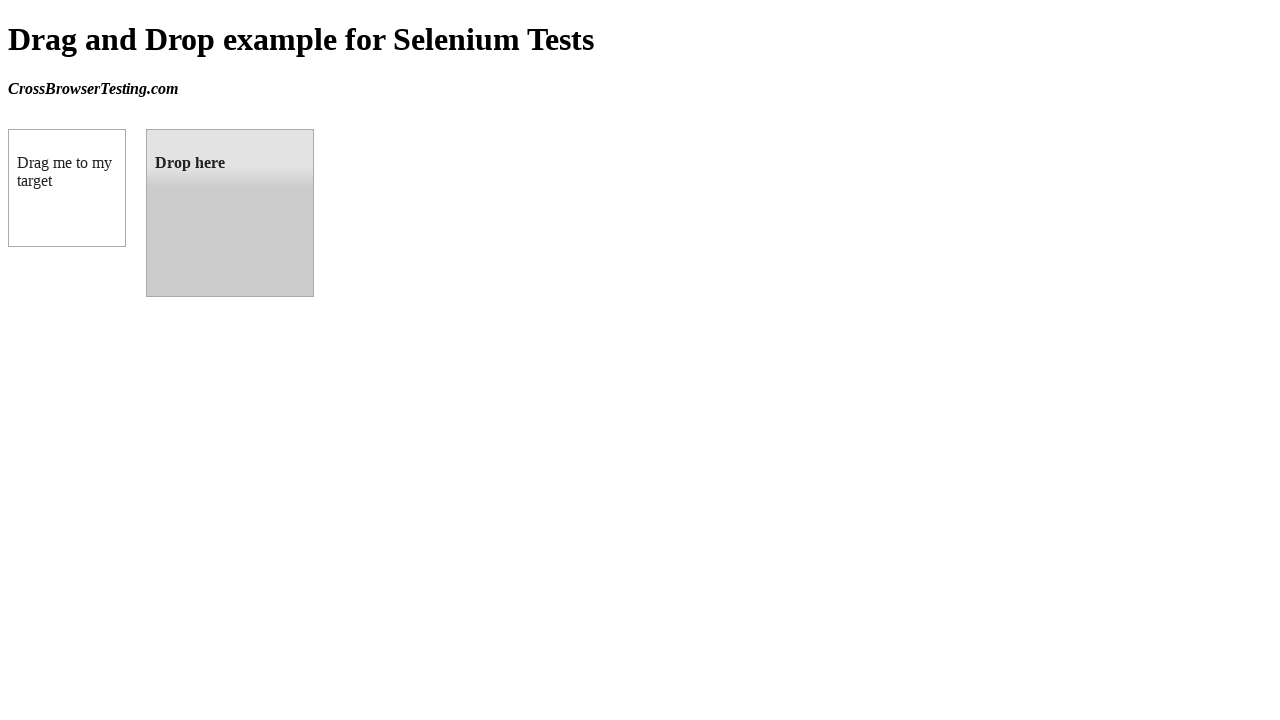

Pressed mouse button down to start drag at (67, 188)
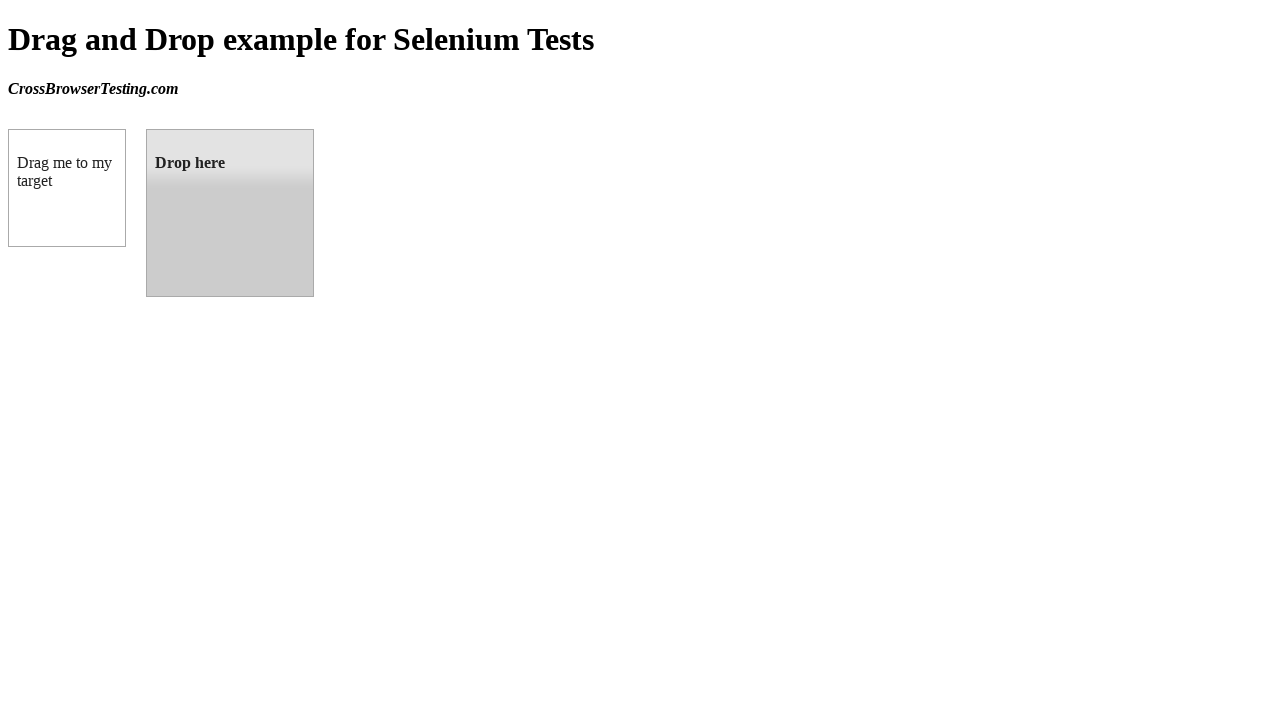

Moved mouse to target element position at (146, 129)
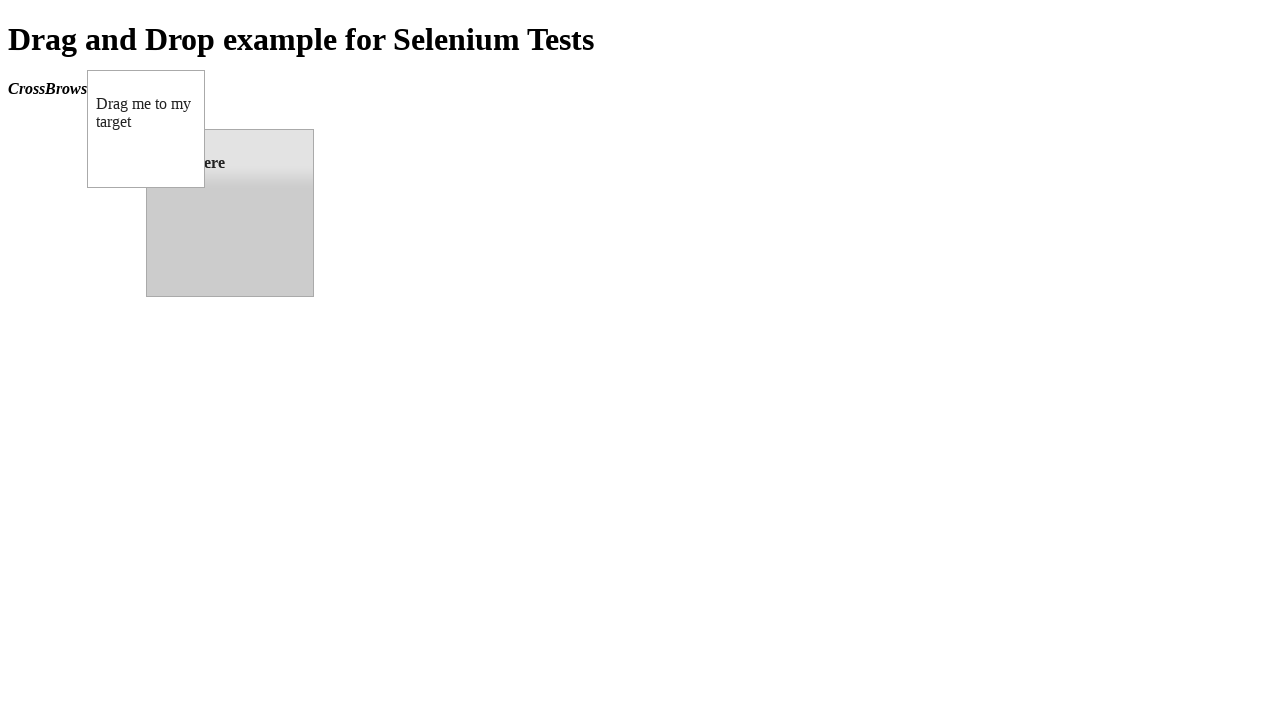

Released mouse button to complete drag and drop at (146, 129)
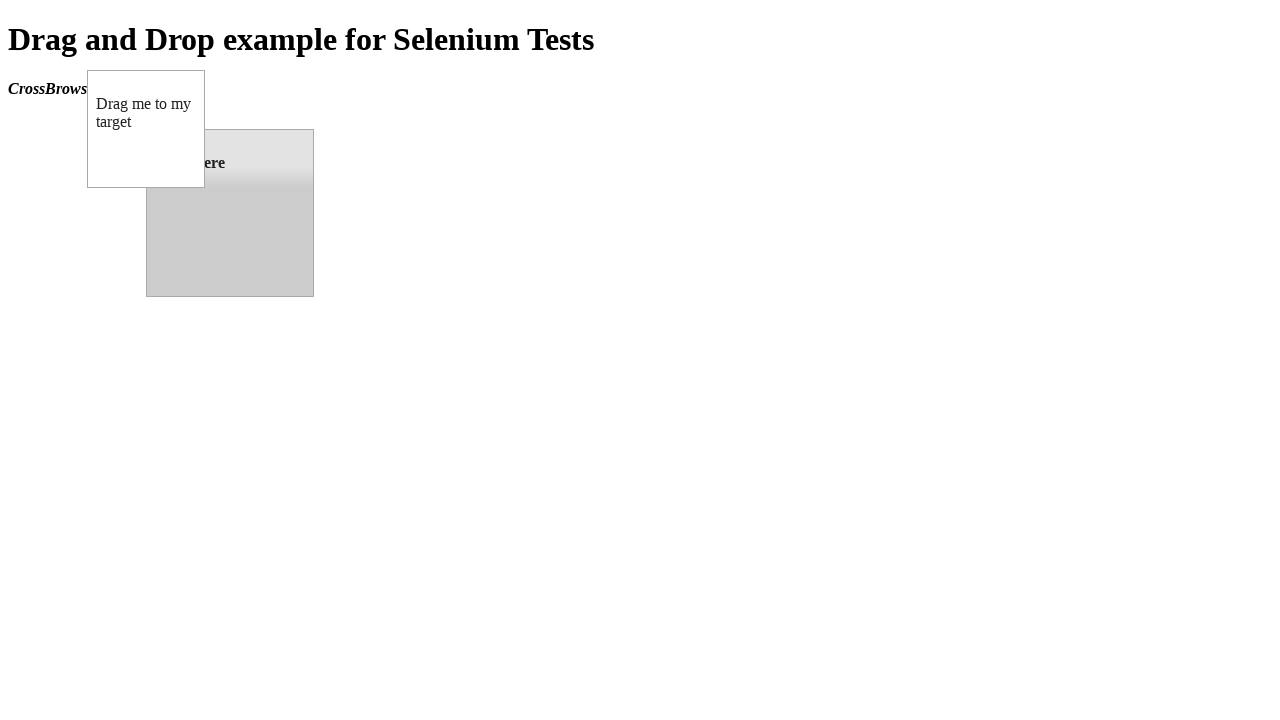

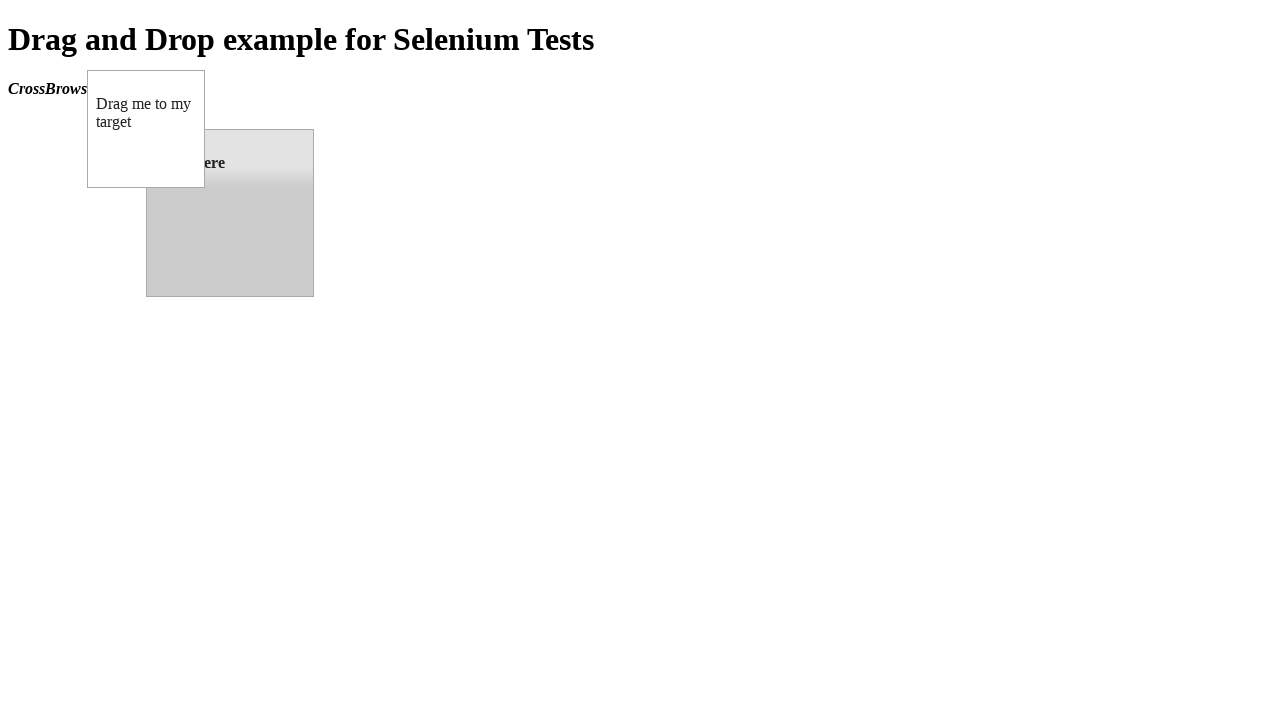